Searches for Mobile Legends and clicks the first result to verify the brand page opens

Starting URL: https://vcgamers.com/gercep

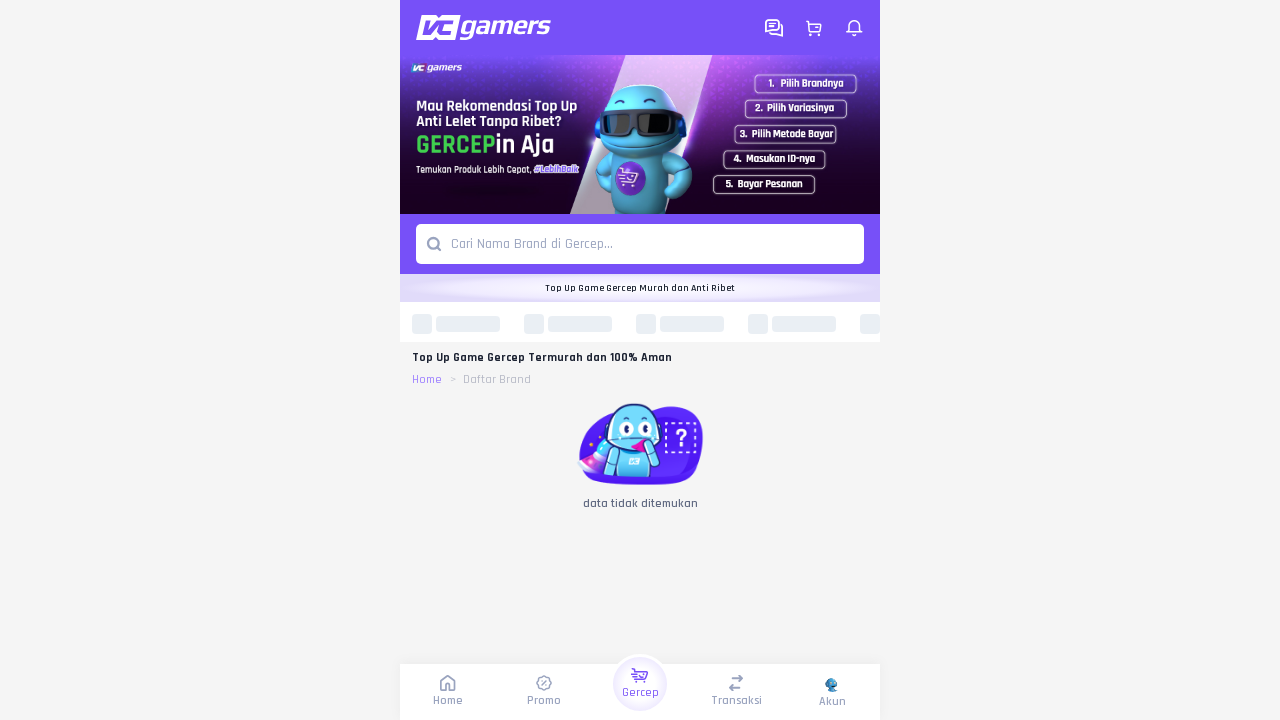

Filled search bar with 'mobile legends' on input[placeholder*='Cari']
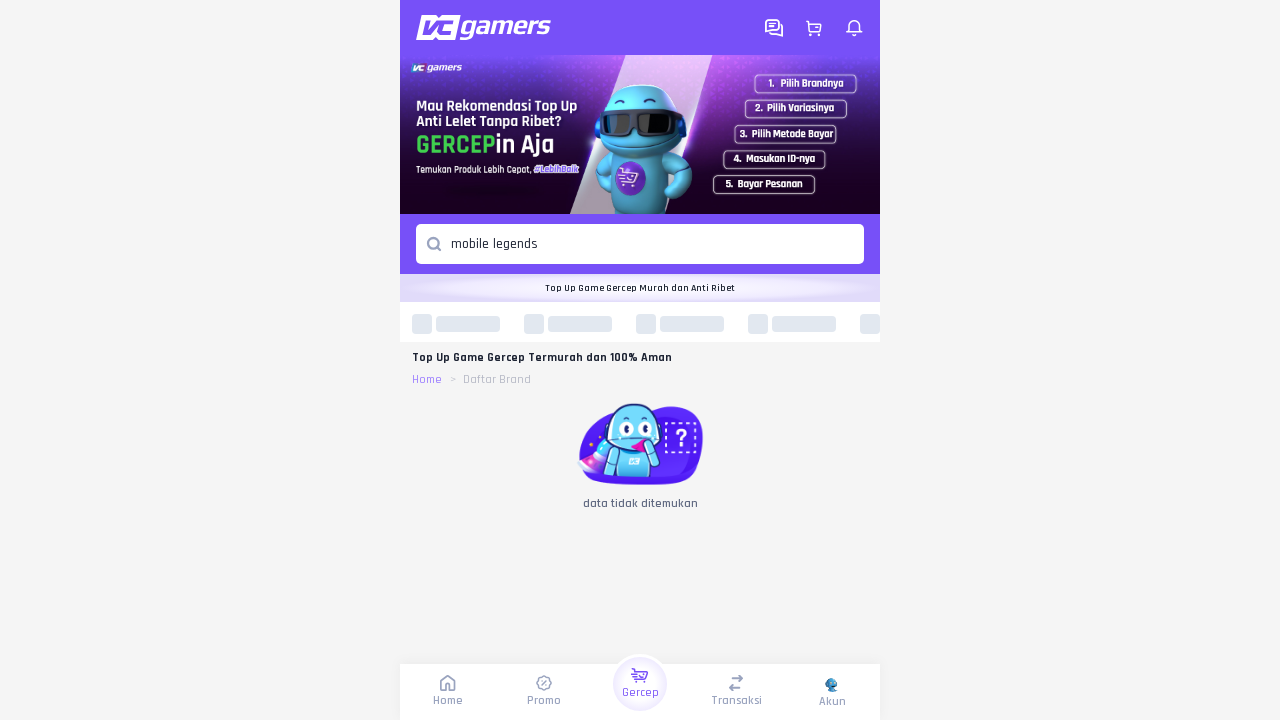

Pressed Enter to submit search query on input[placeholder*='Cari']
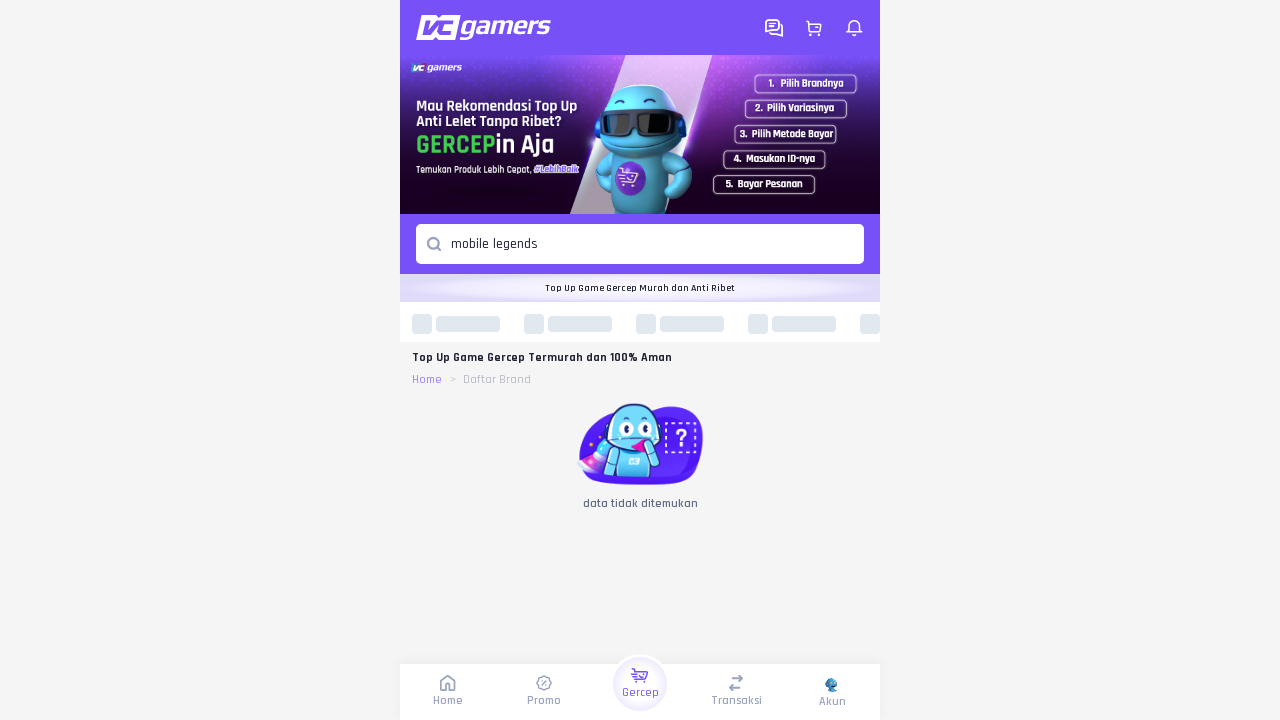

Search results appeared with Mobile Legends text
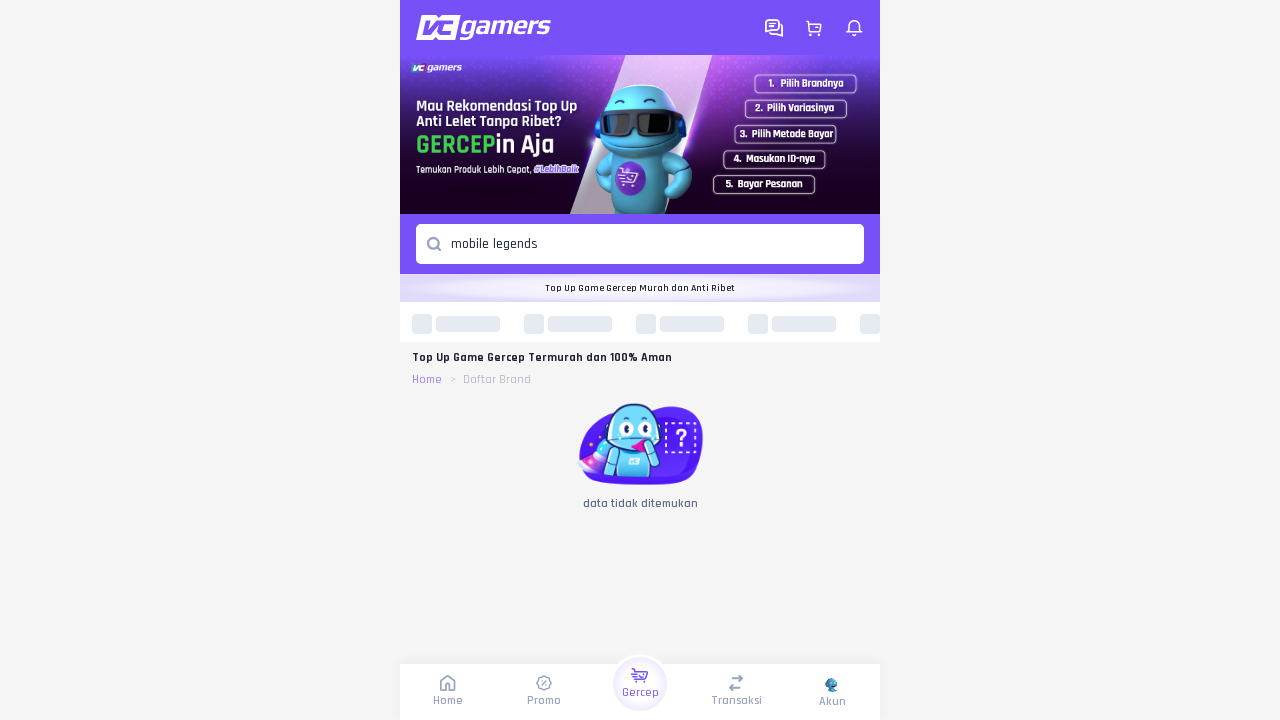

Stored initial URL: https://www.vcgamers.com/gercep
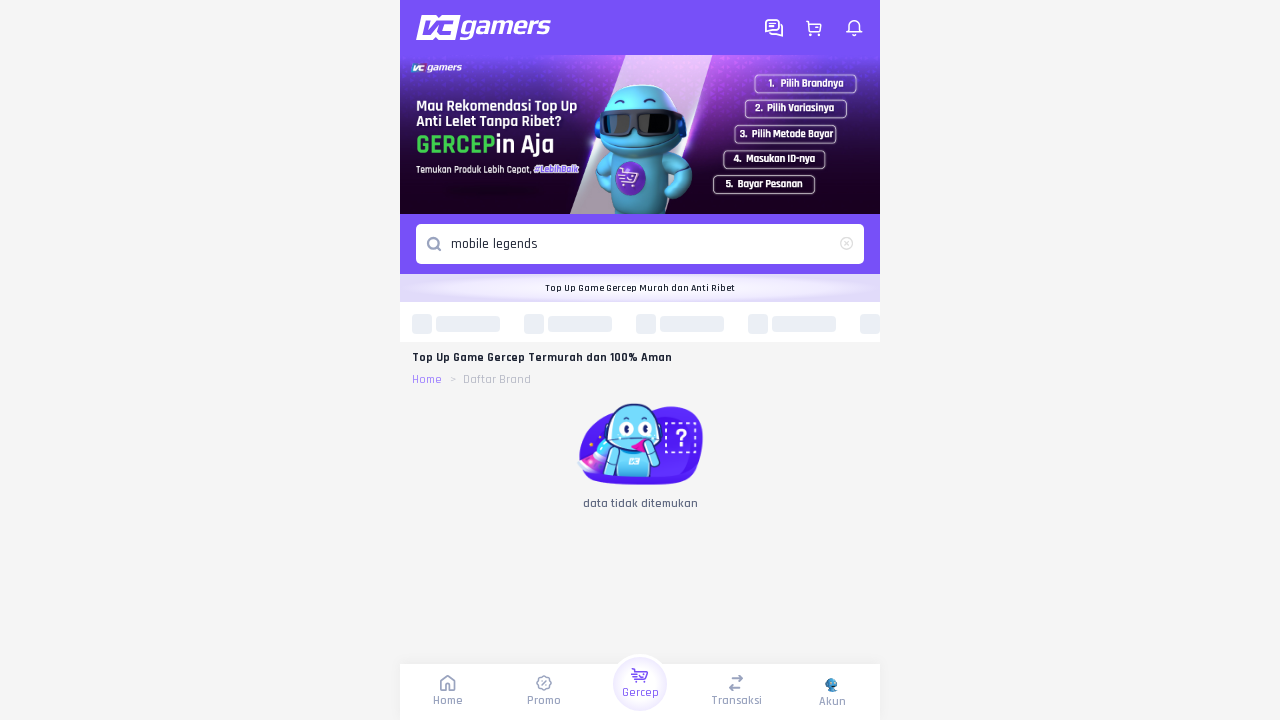

Clicked the first Mobile Legends search result at (533, 360) on text=Mobile Legends >> nth=0
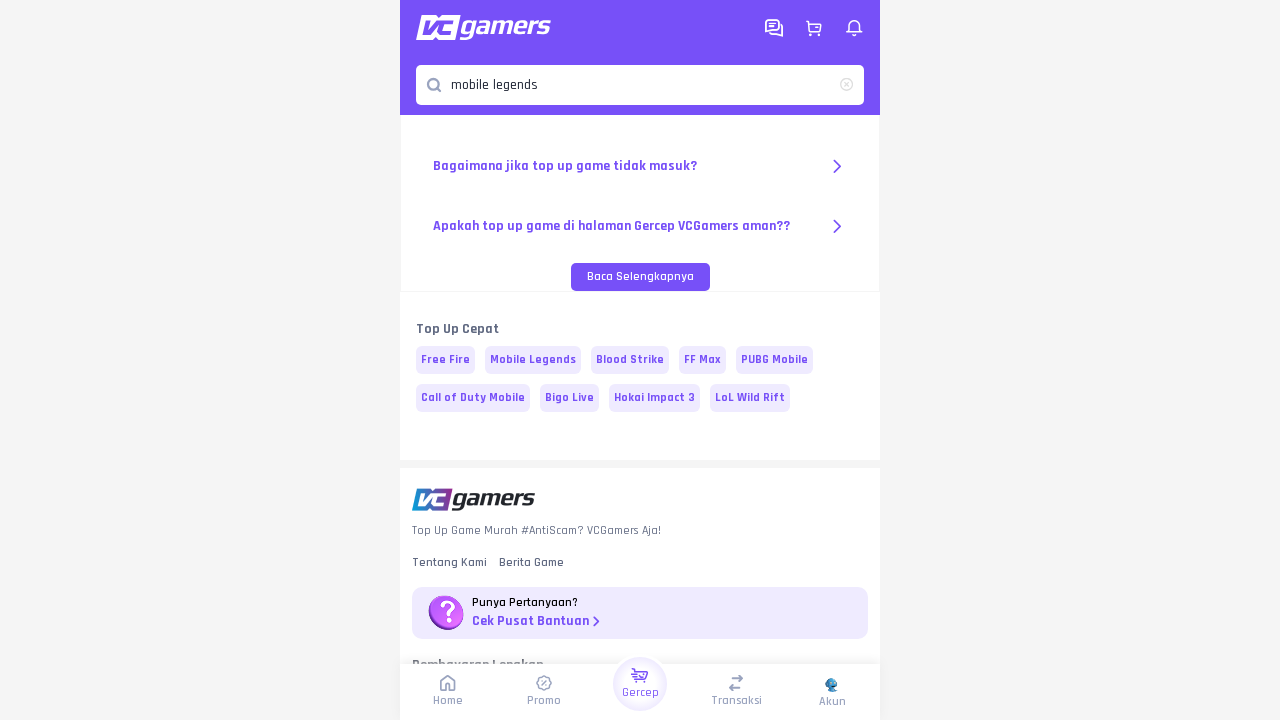

Page loaded after clicking result (networkidle)
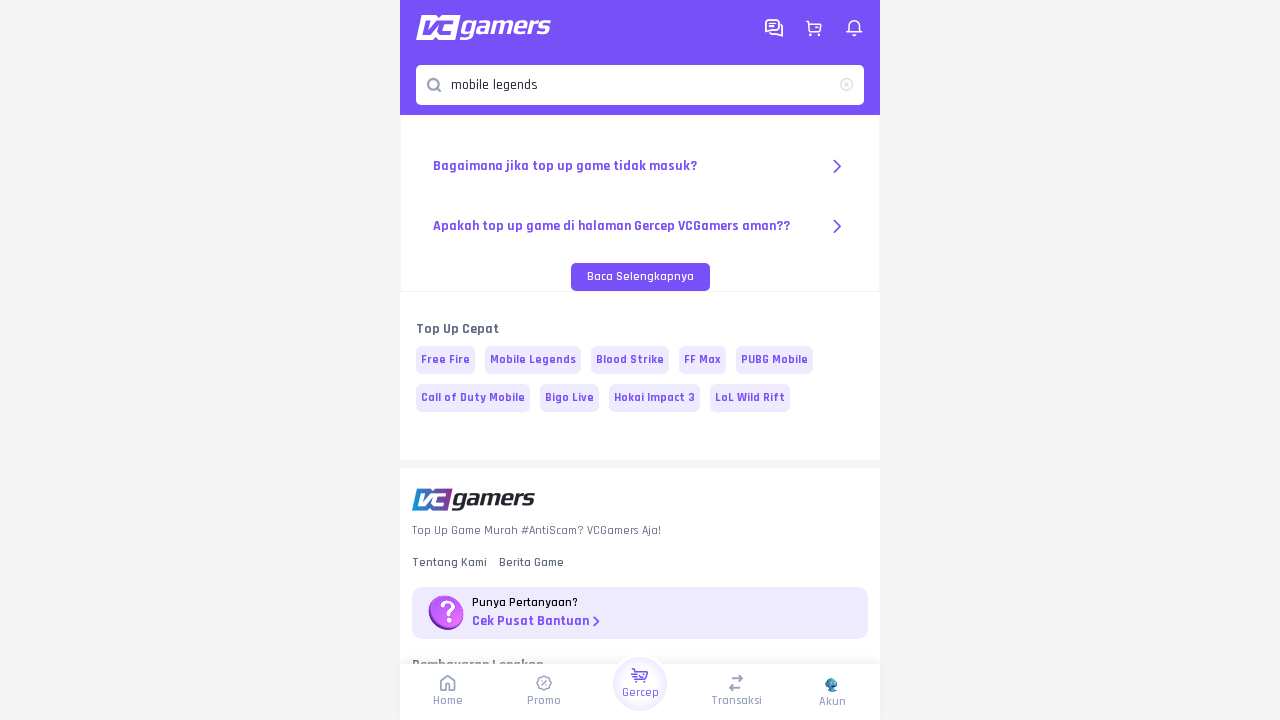

Verified that brand page opened with URL change or brand title visible
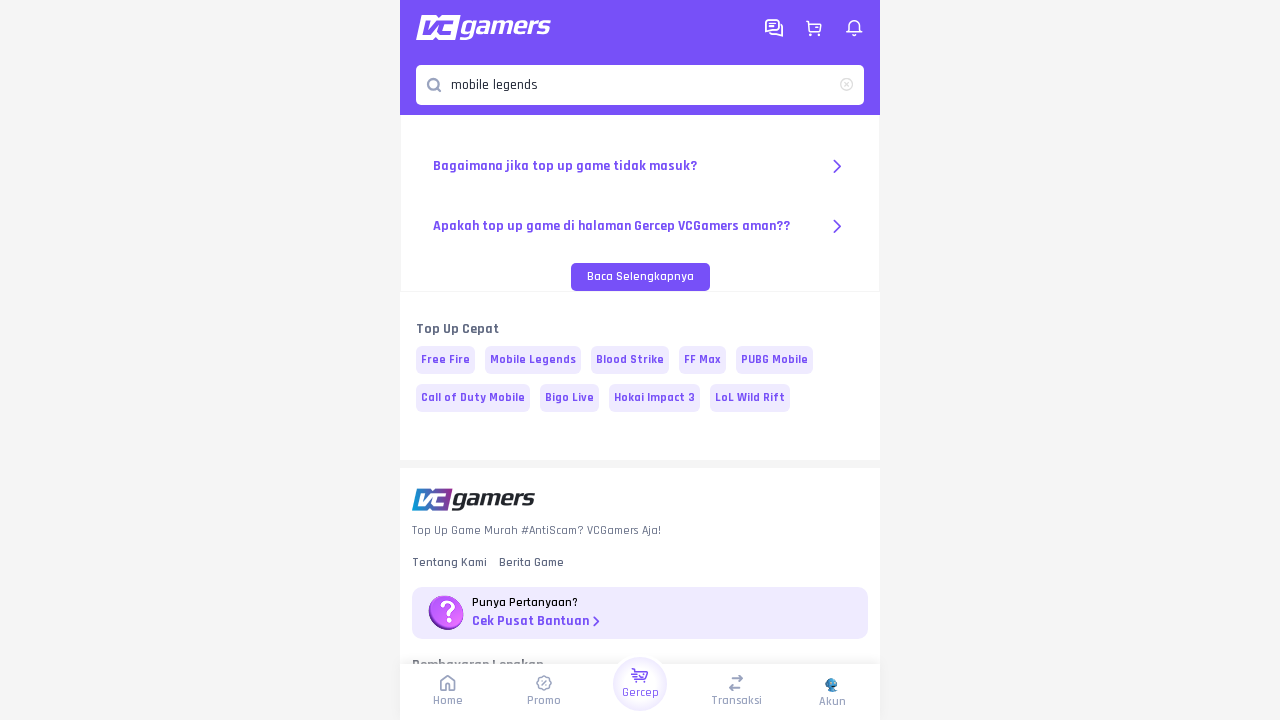

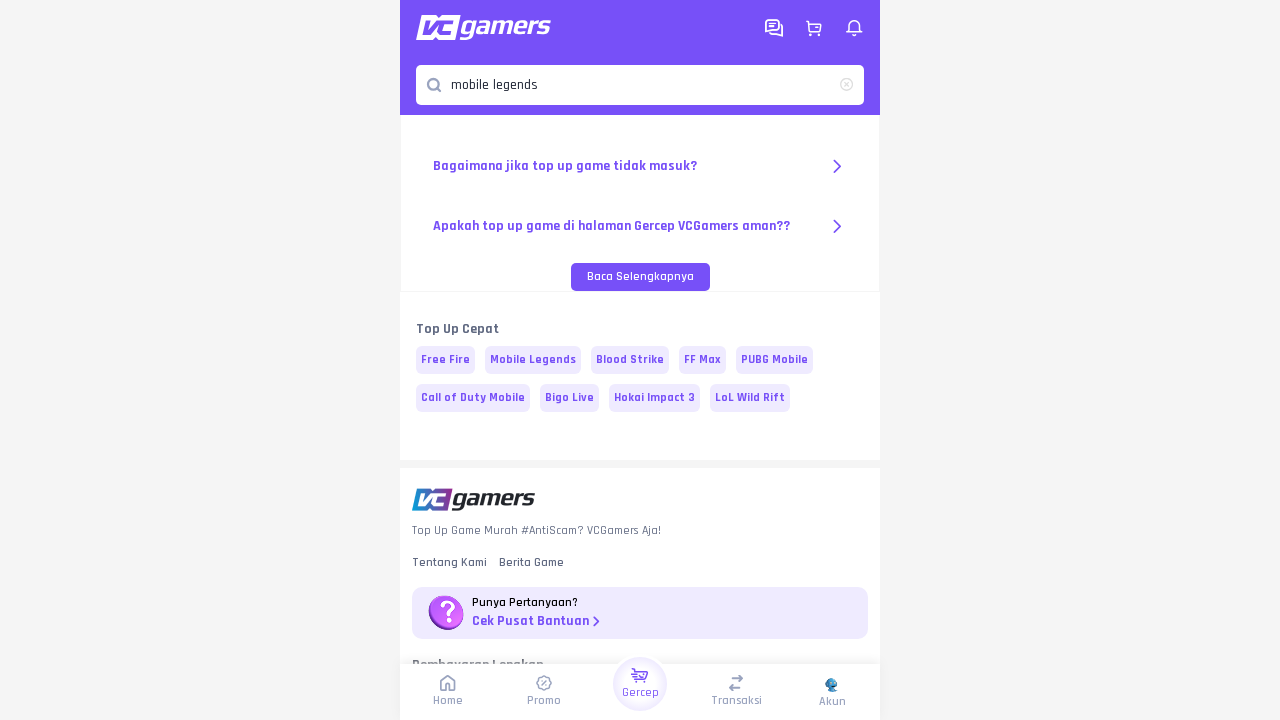